Navigates to a DCInside gallery board post and verifies that the content elements with text are loaded on the page.

Starting URL: https://gall.dcinside.com/board/view/?id=leagueoflegends6&no=8063418&exception_mode=recommend&page=1

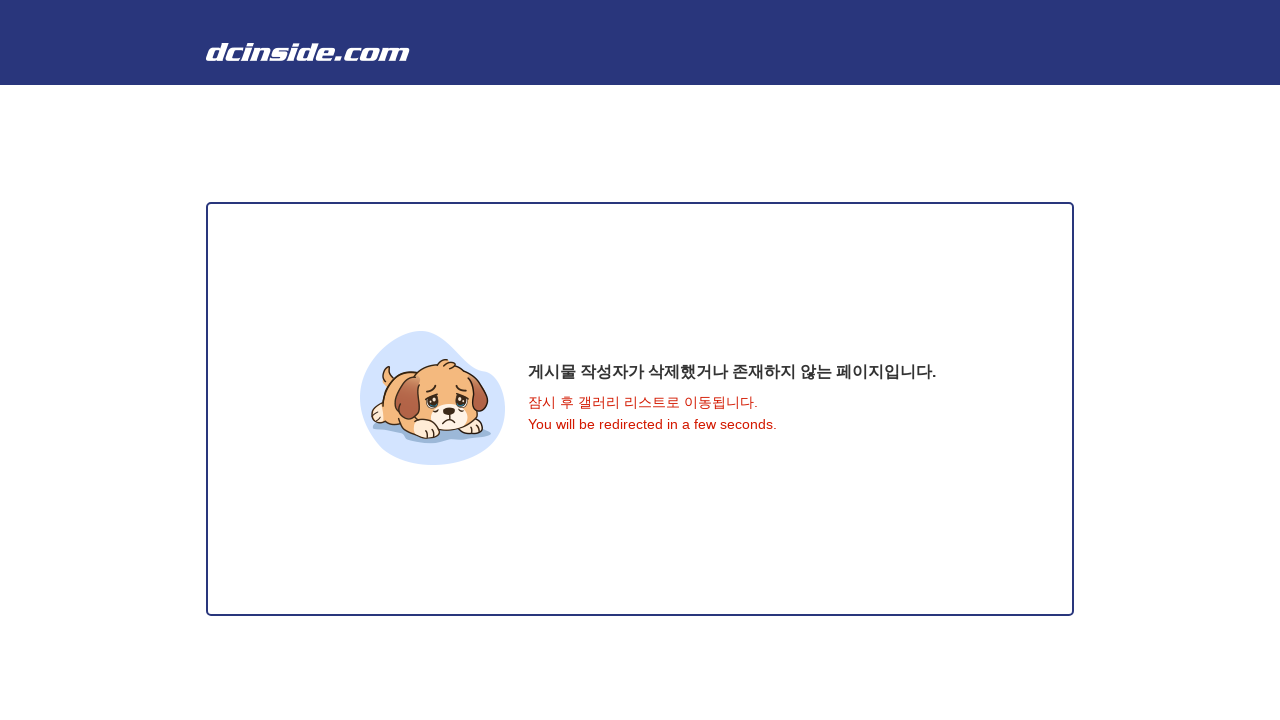

Waited for content elements with text class '.ub-word' to load on DCInside gallery post page
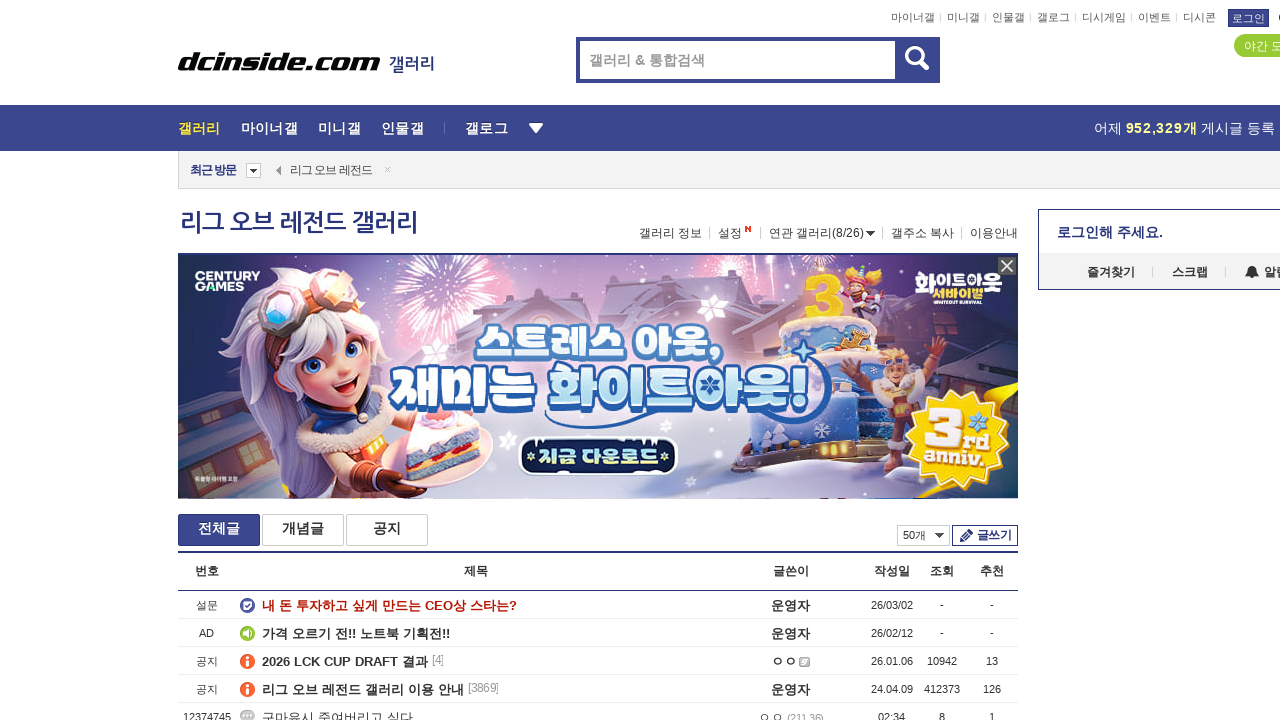

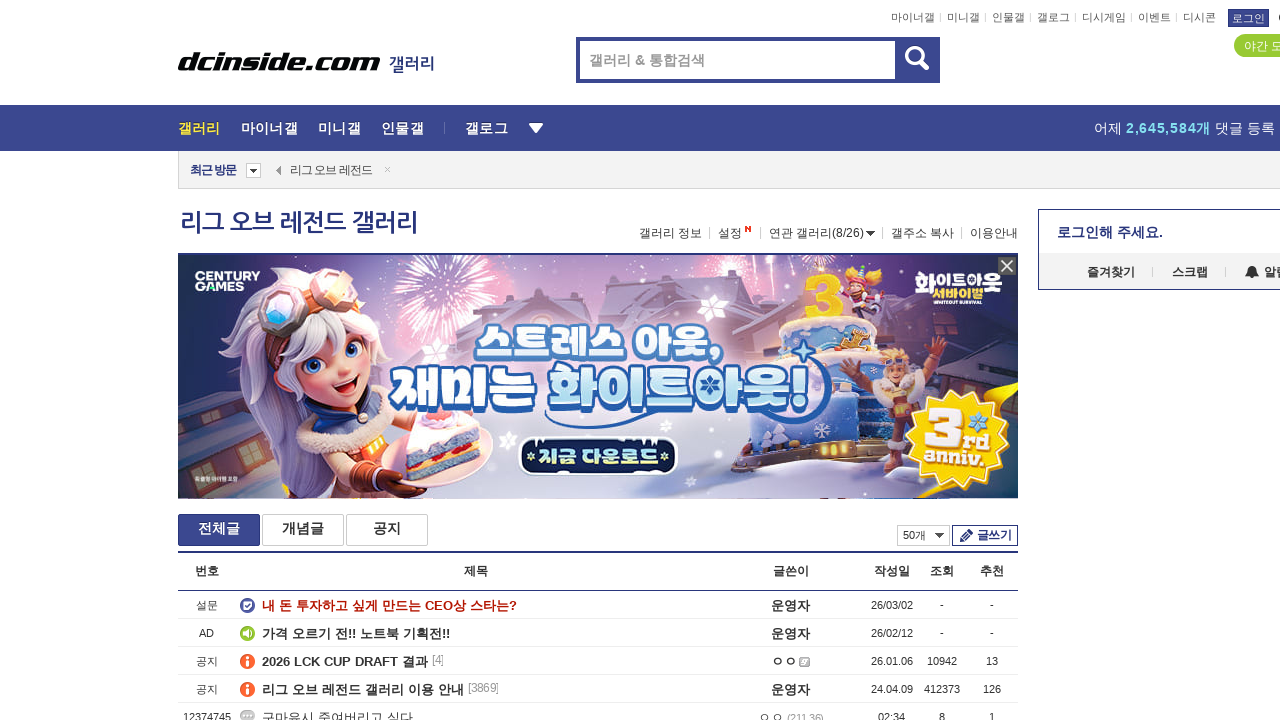